Tests dropdown selection functionality by selecting an option from a dropdown menu on a demo form page

Starting URL: https://qavalidation.com/demo-form/

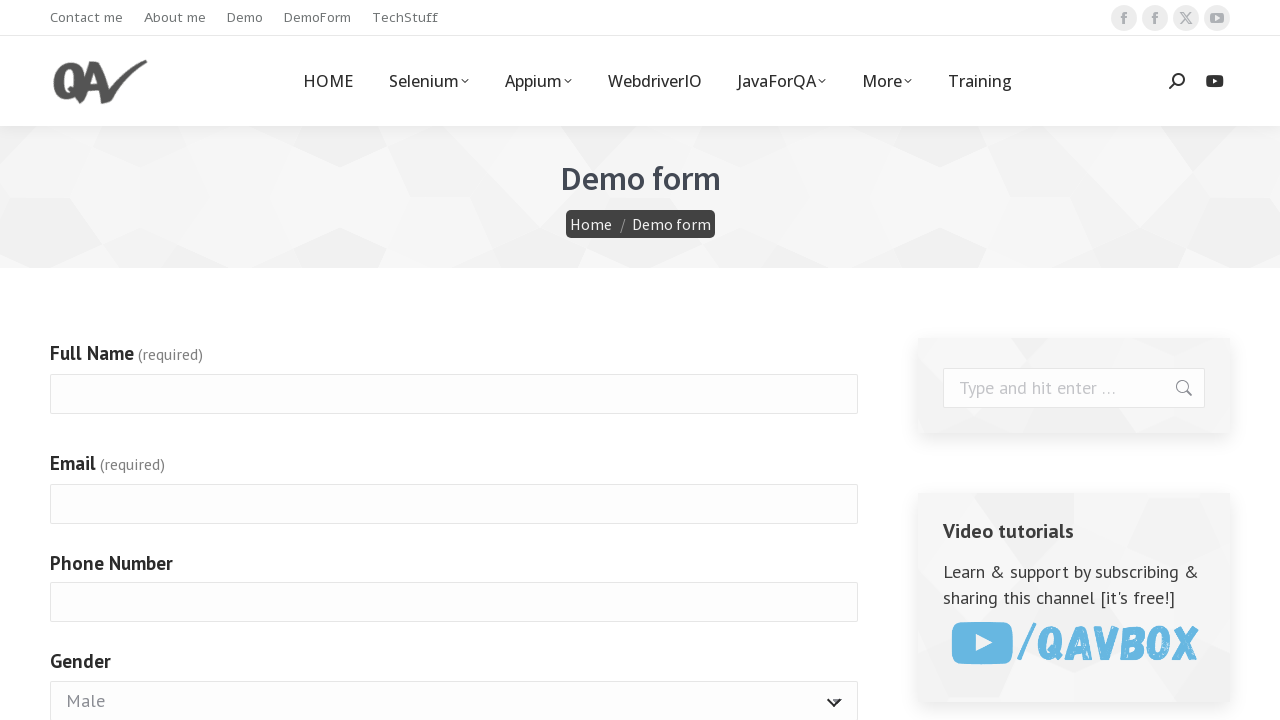

Navigated to demo form page
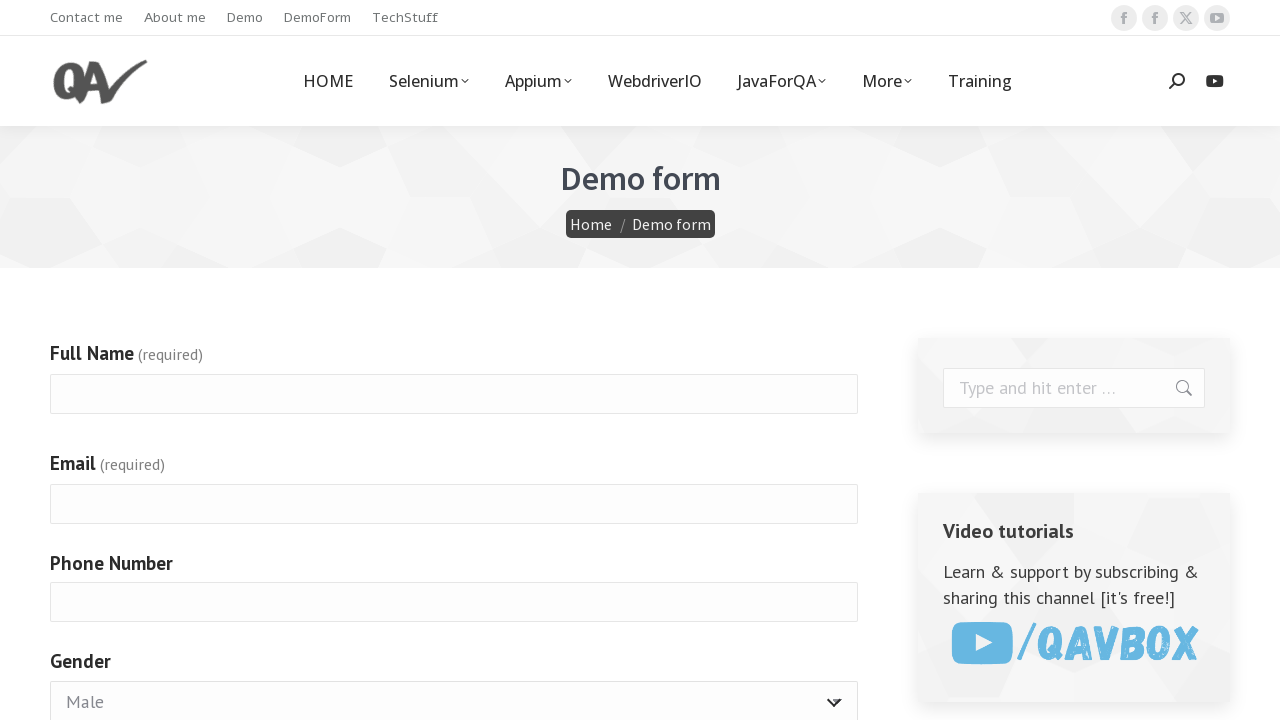

Selected 'Appium' option from the dropdown menu on xpath=//*[@id="g4072-qatools"]
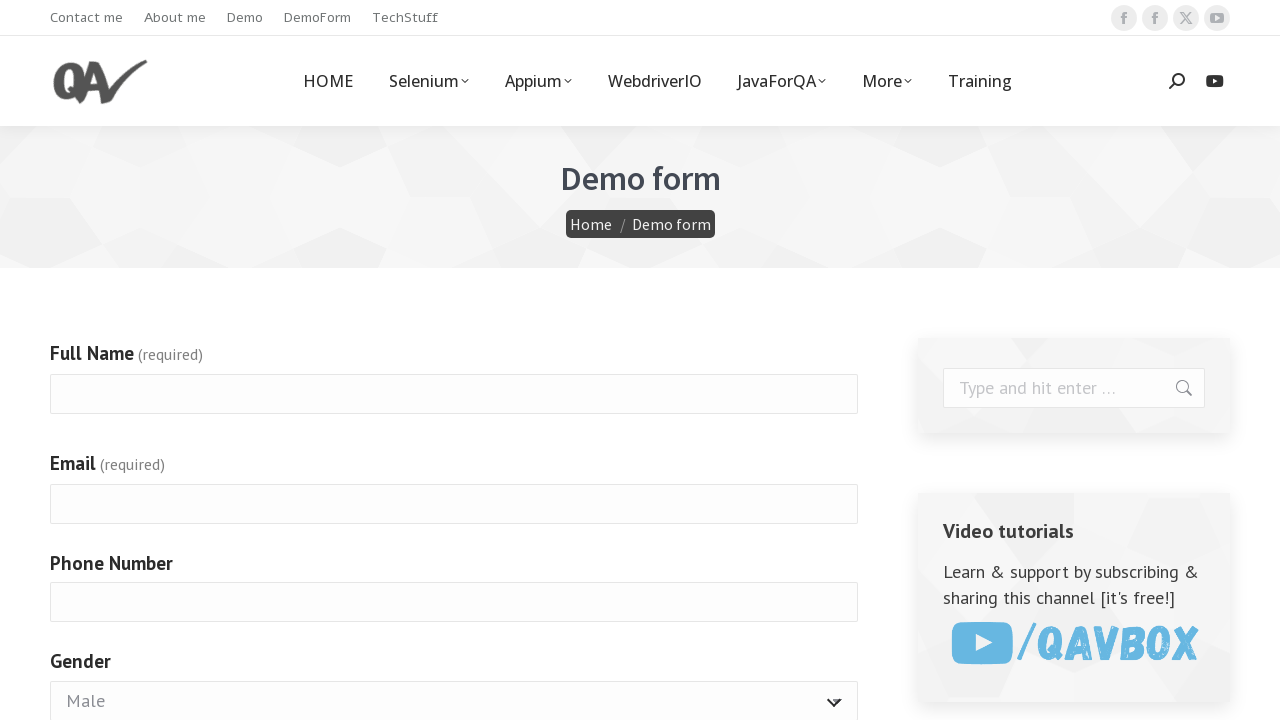

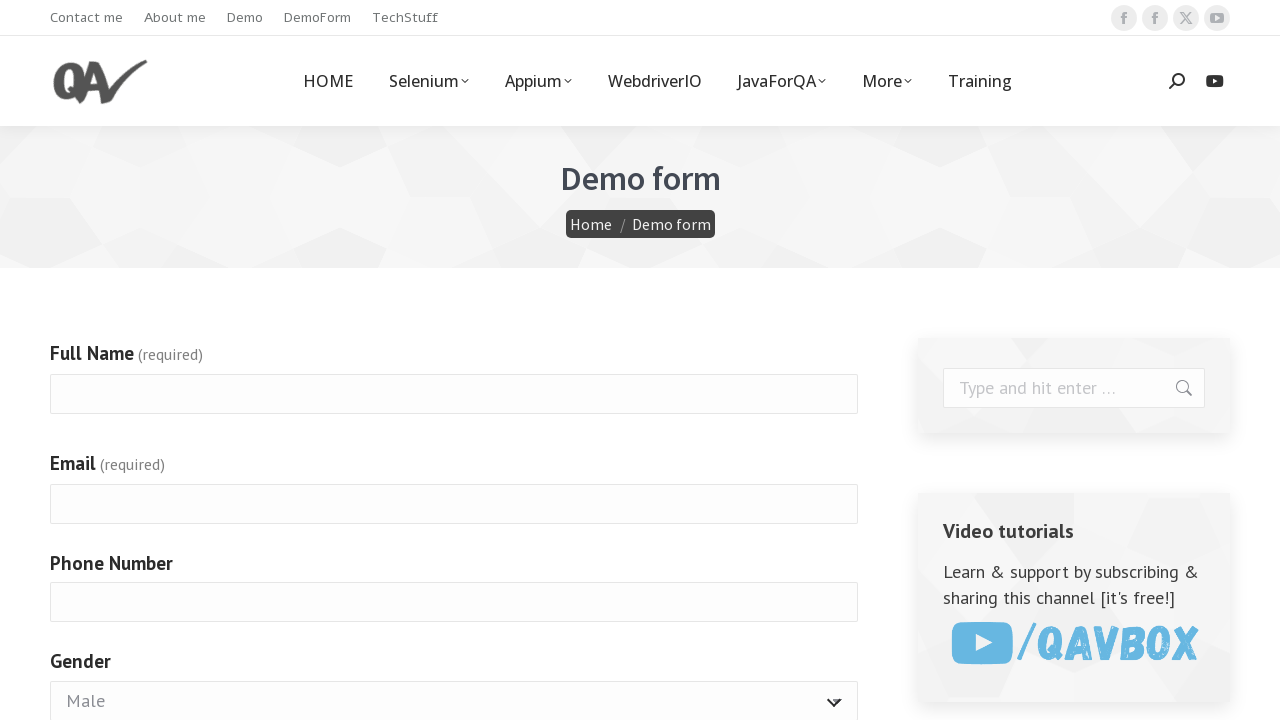